Opens the OpenWeatherMap homepage and verifies the URL contains 'openweathermap'

Starting URL: https://openweathermap.org/

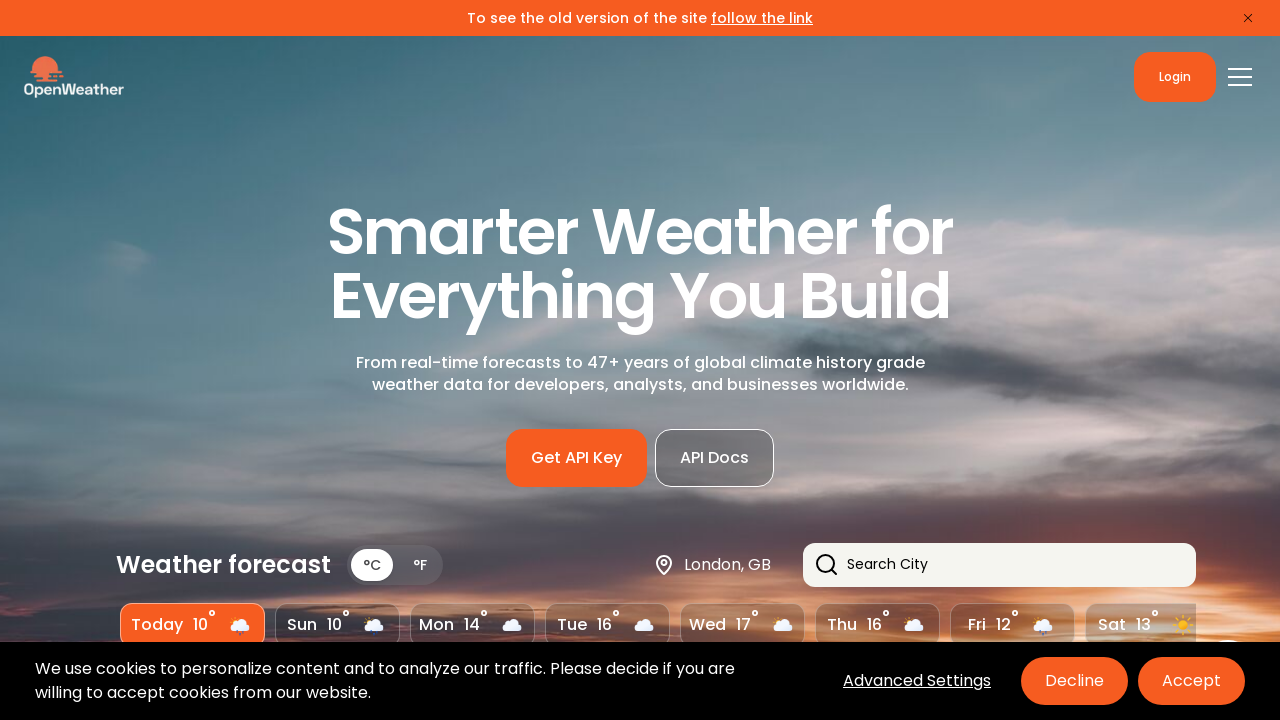

Navigated to OpenWeatherMap homepage
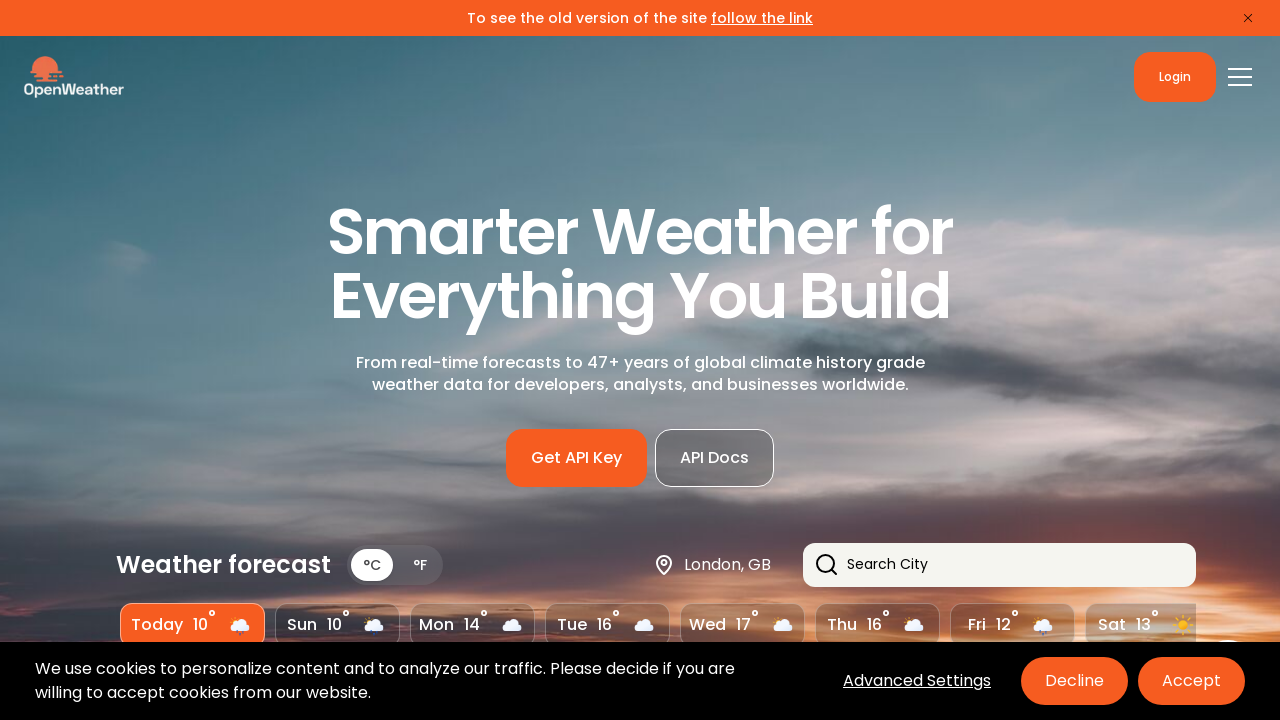

Verified that URL contains 'openweathermap'
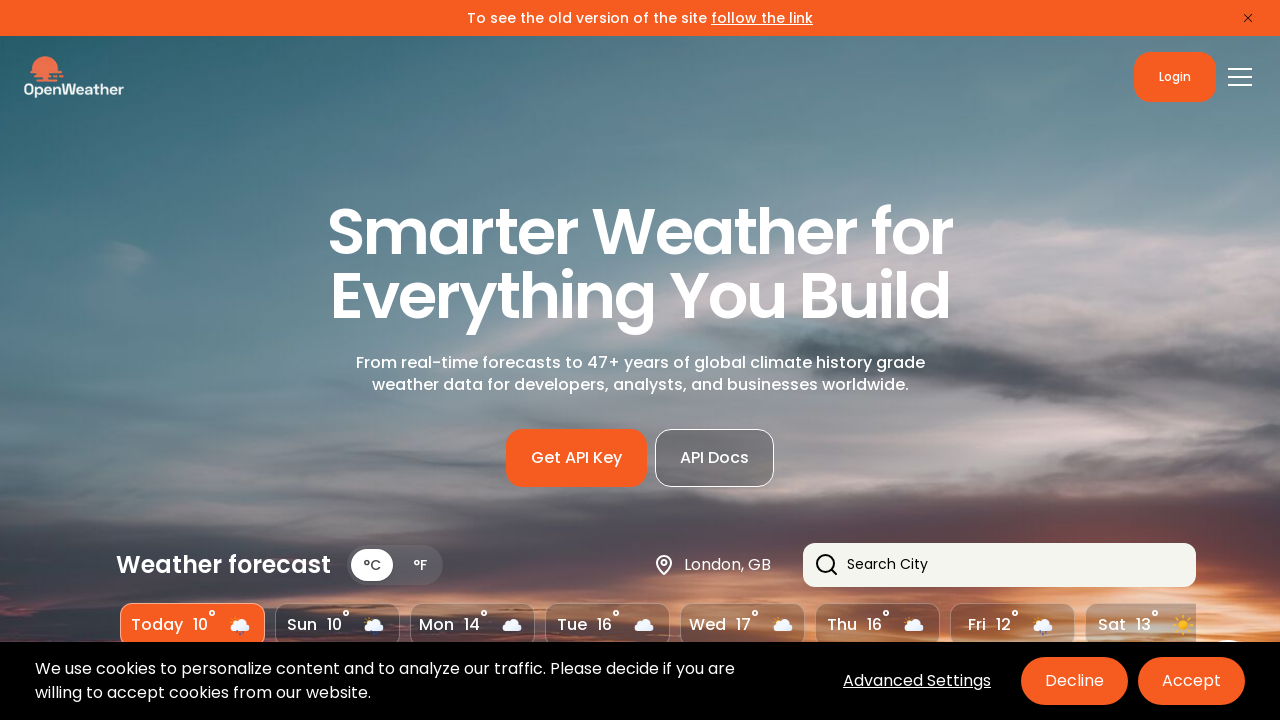

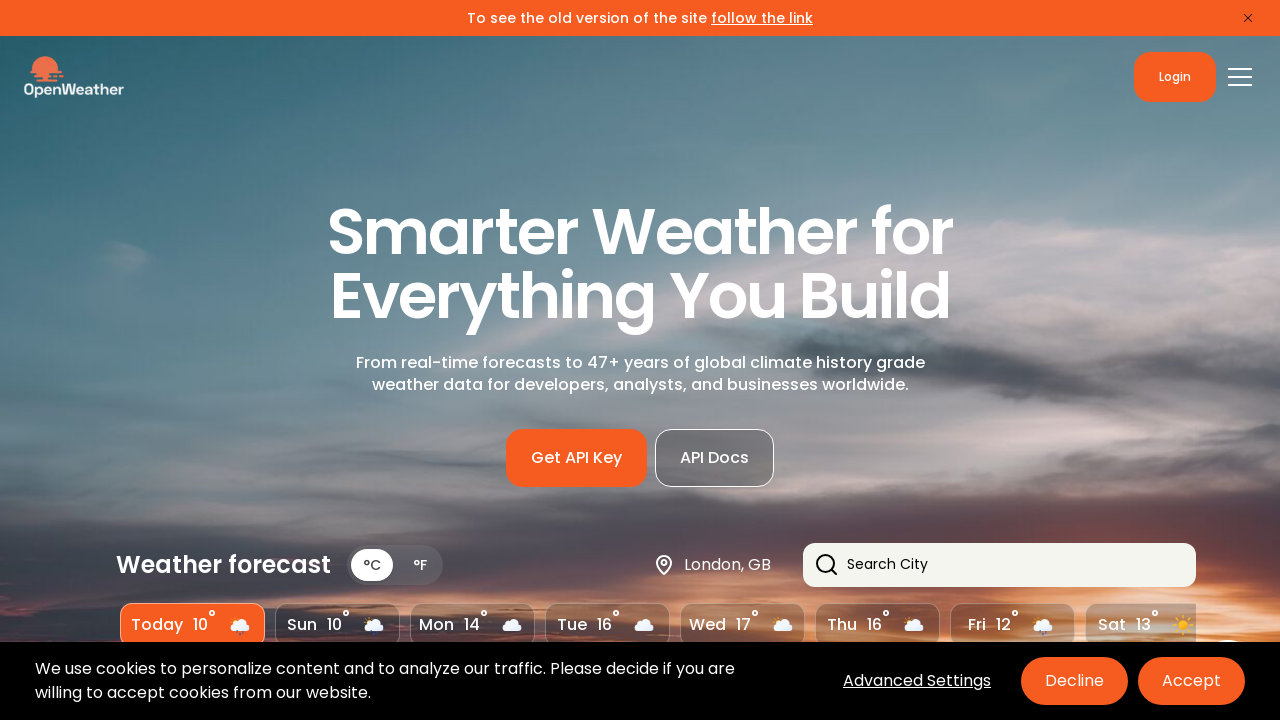